Tests nested iframe navigation by switching to a parent iframe, reading its content, then switching to a child iframe within it, reading that content, and finally returning to the main page context.

Starting URL: https://demoqa.com/nestedframes

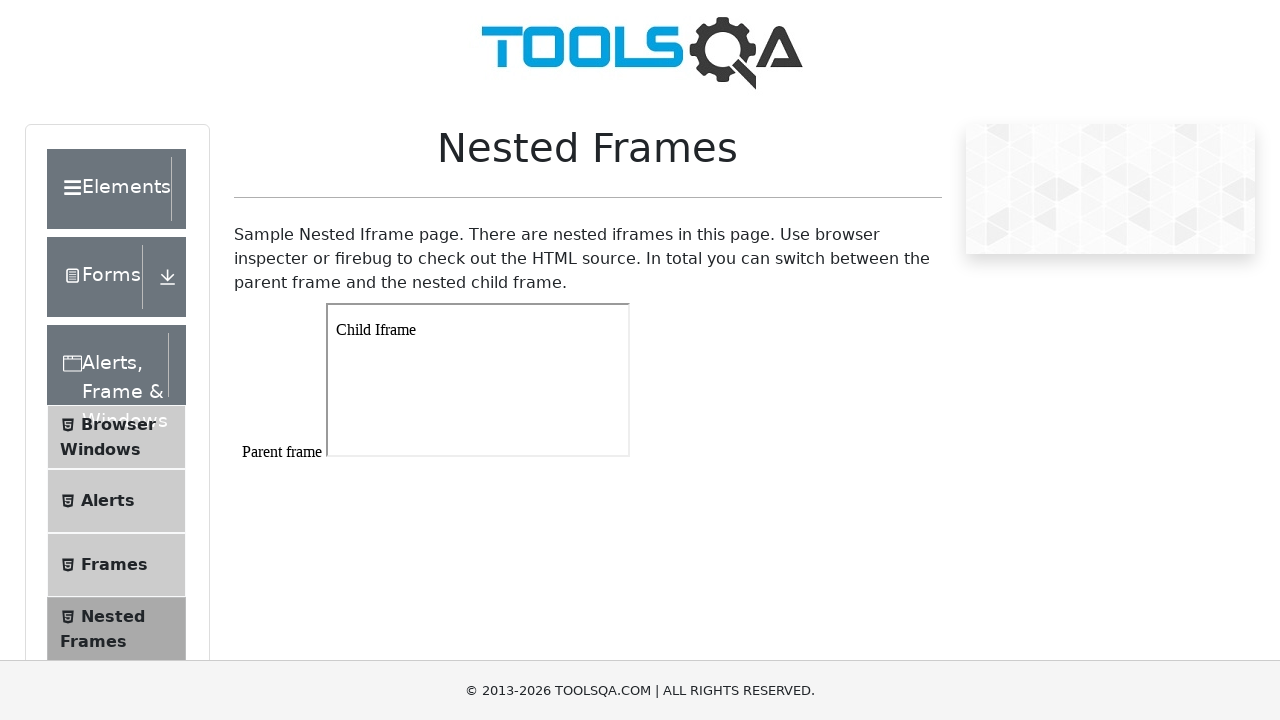

Scrolled page down to one-third of the document height
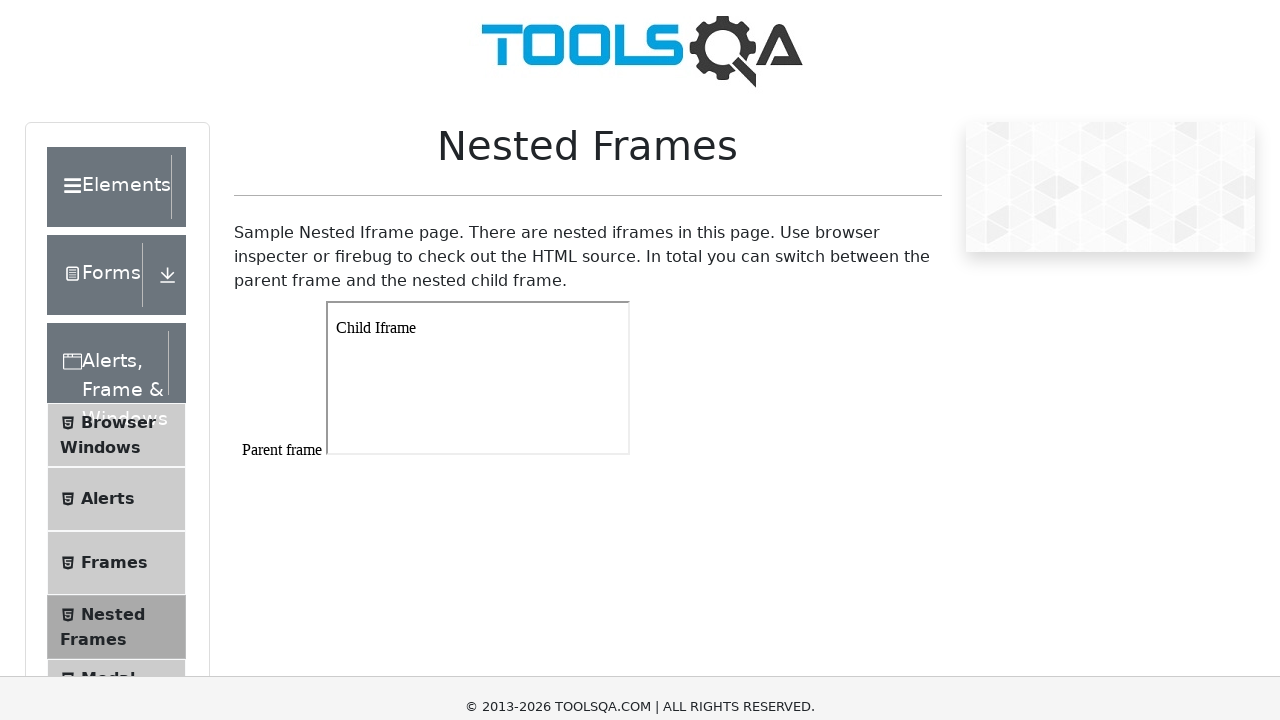

Located parent iframe with id 'frame1'
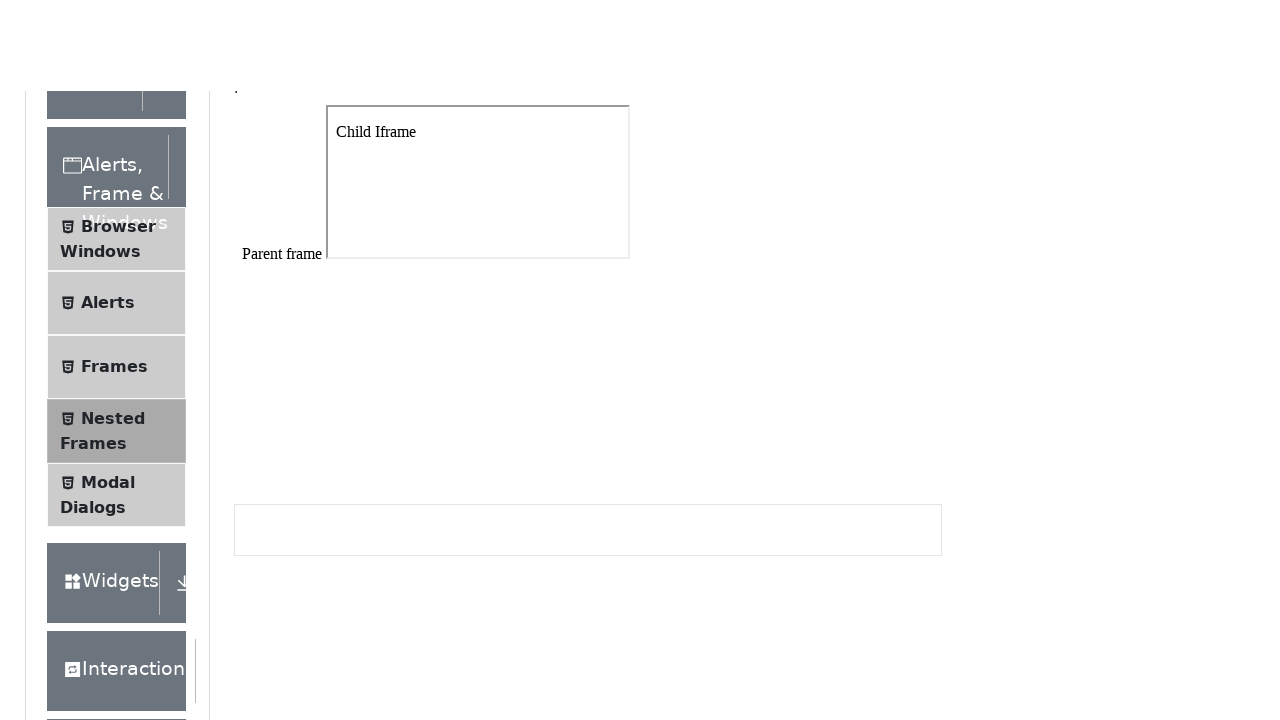

Read text content from parent iframe body
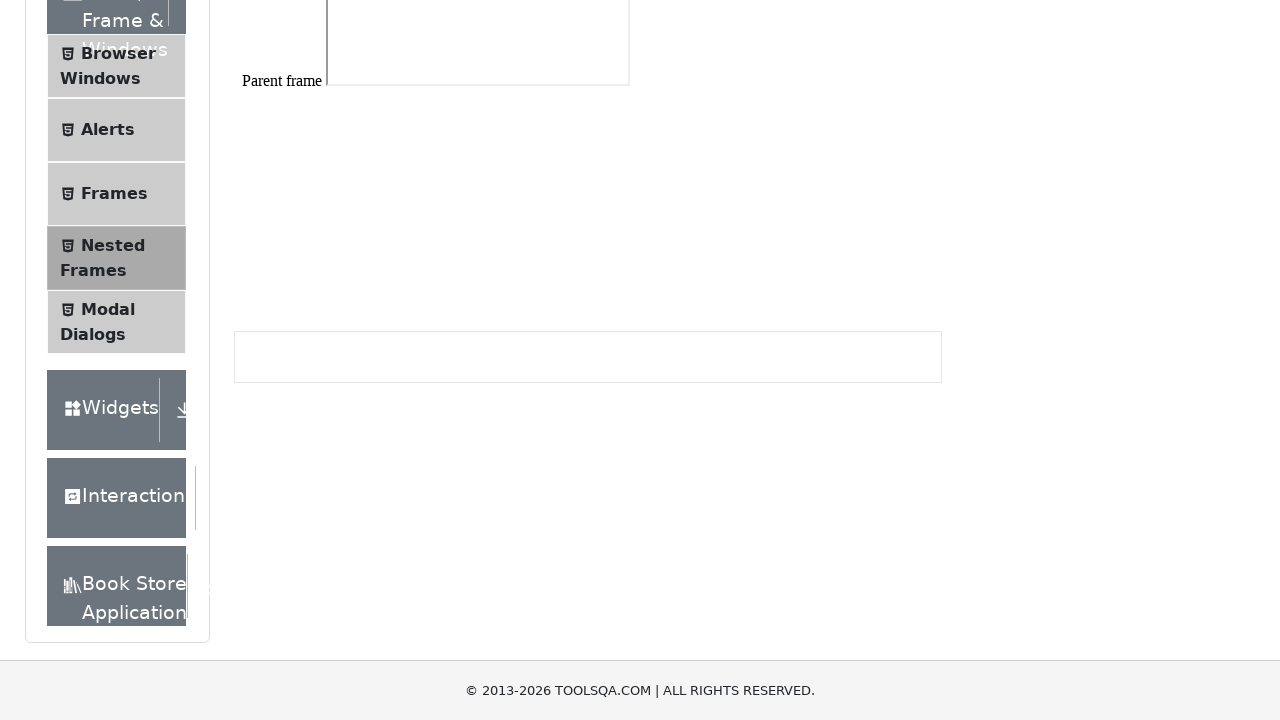

Located child iframe within parent frame
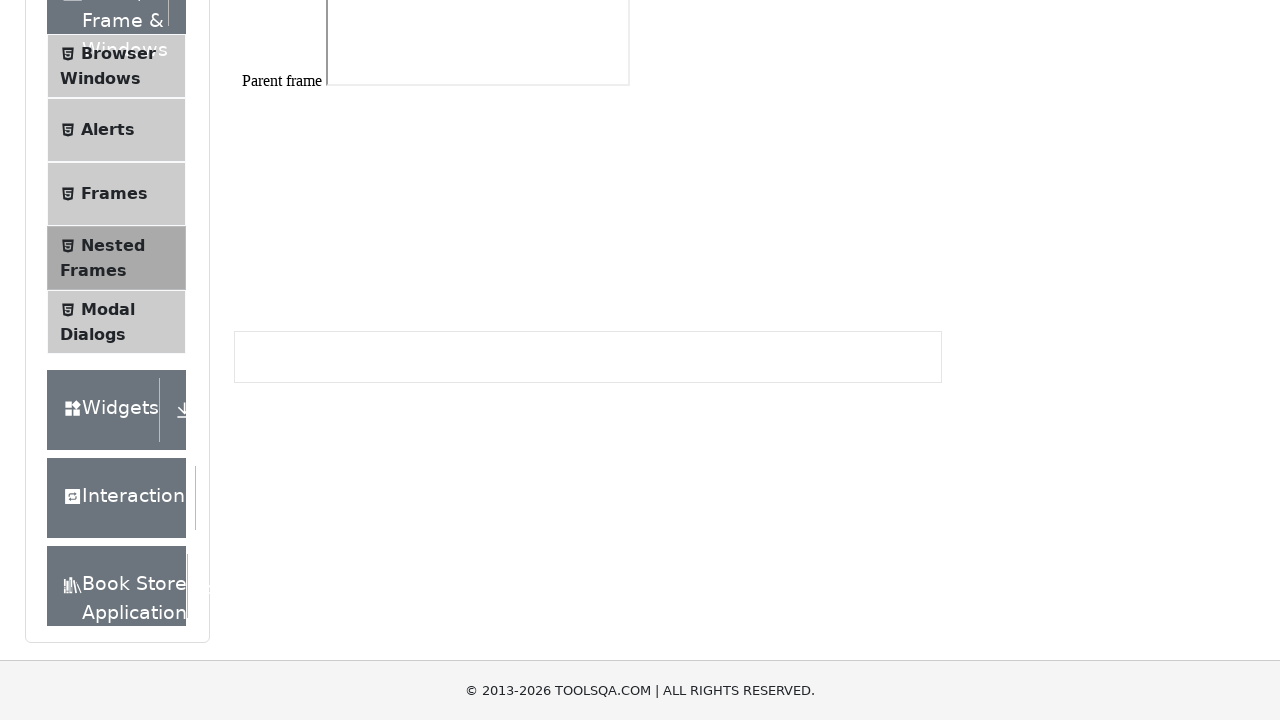

Read text content from paragraph element in child iframe
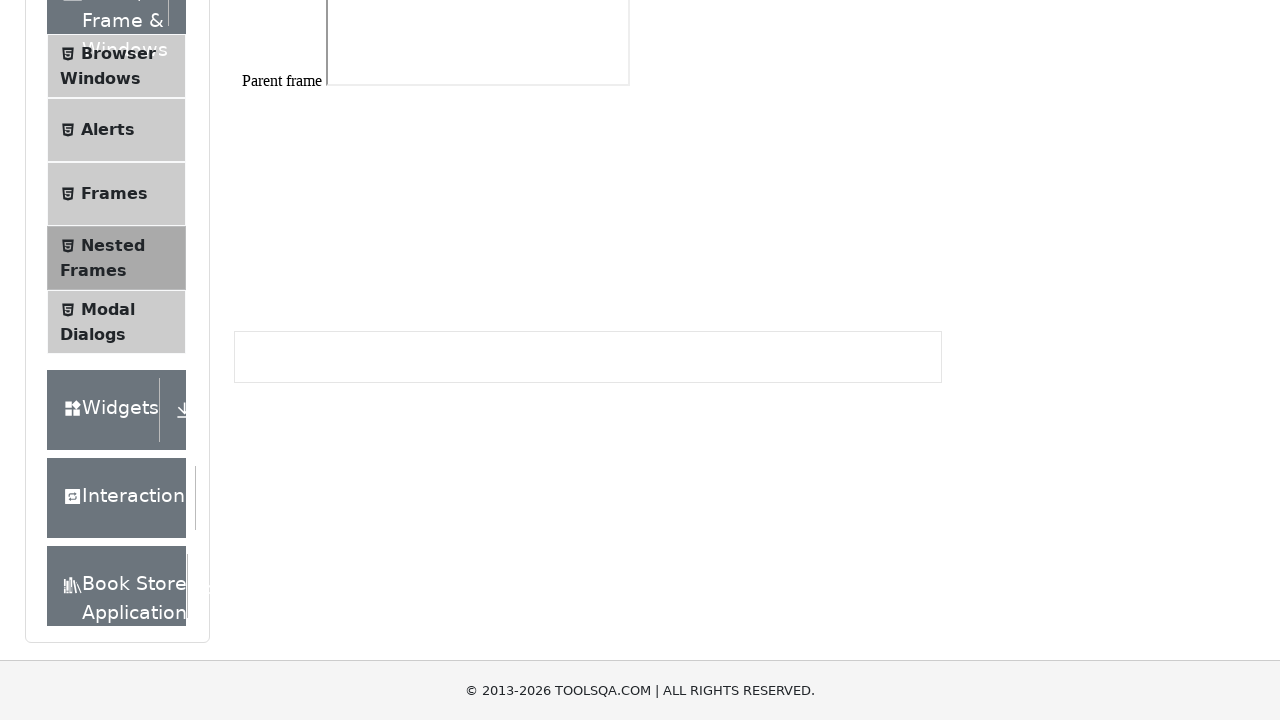

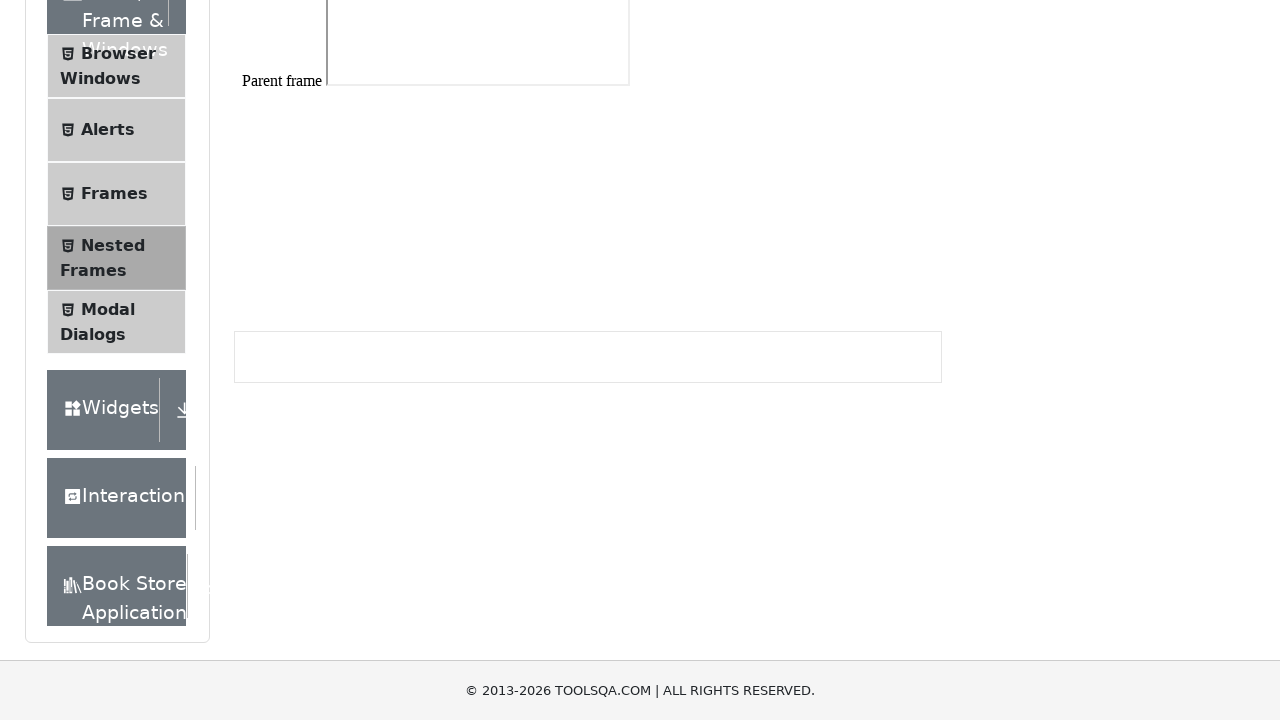